Tests radio button functionality by clicking on the "Impressive" option and verifying that it's selected, checking that certain radio buttons are enabled/disabled

Starting URL: https://demoqa.com/radio-button

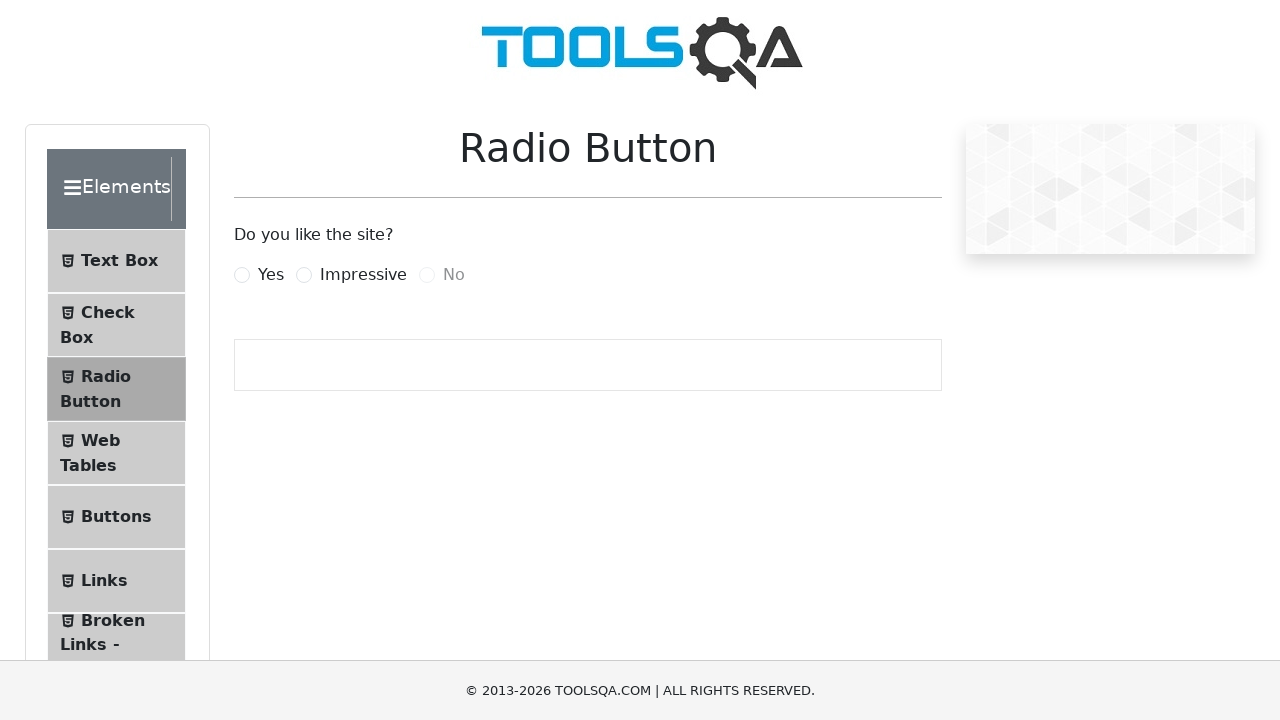

Clicked on the 'Impressive' radio button label at (363, 275) on xpath=//label[text()='Impressive']
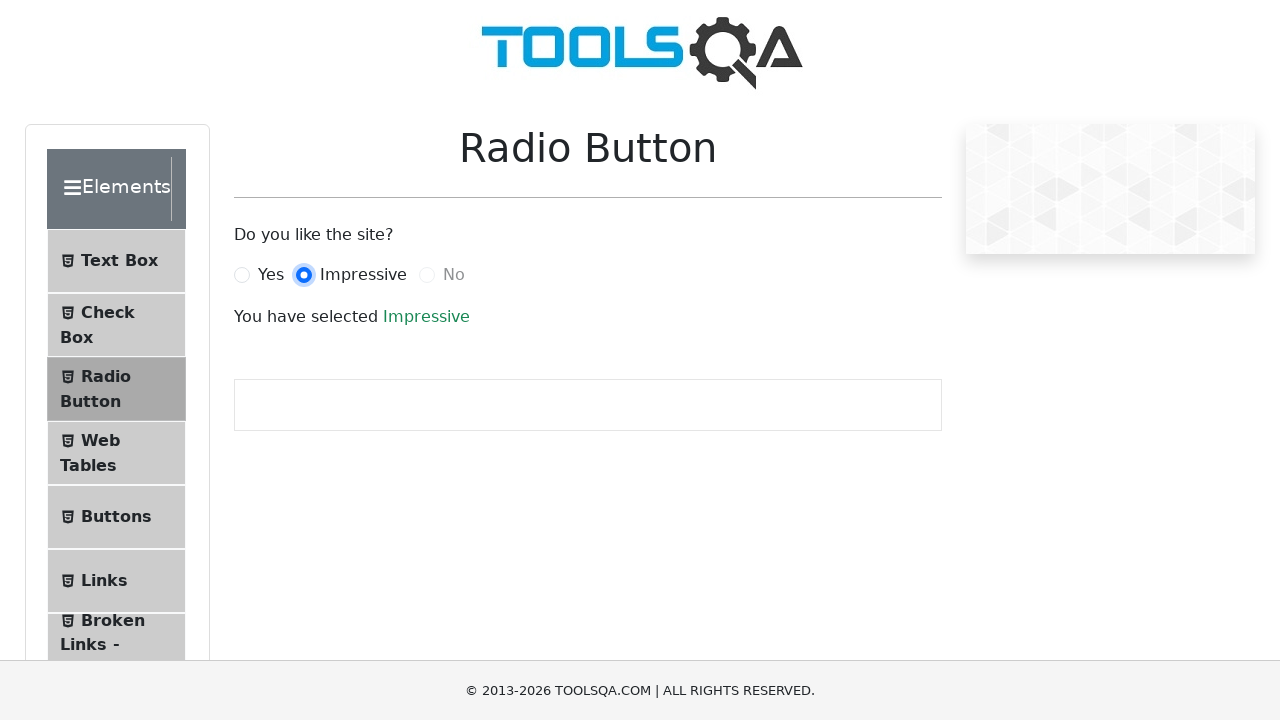

Success message appeared
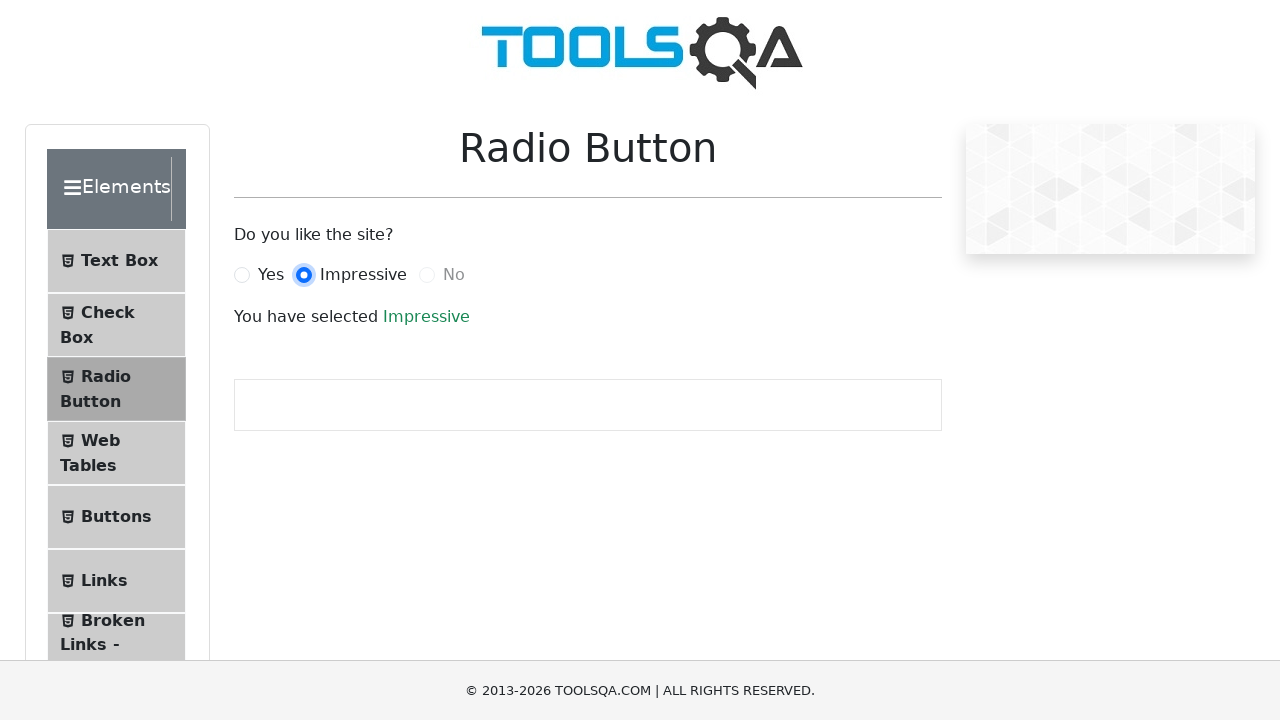

Verified success message text is 'Impressive'
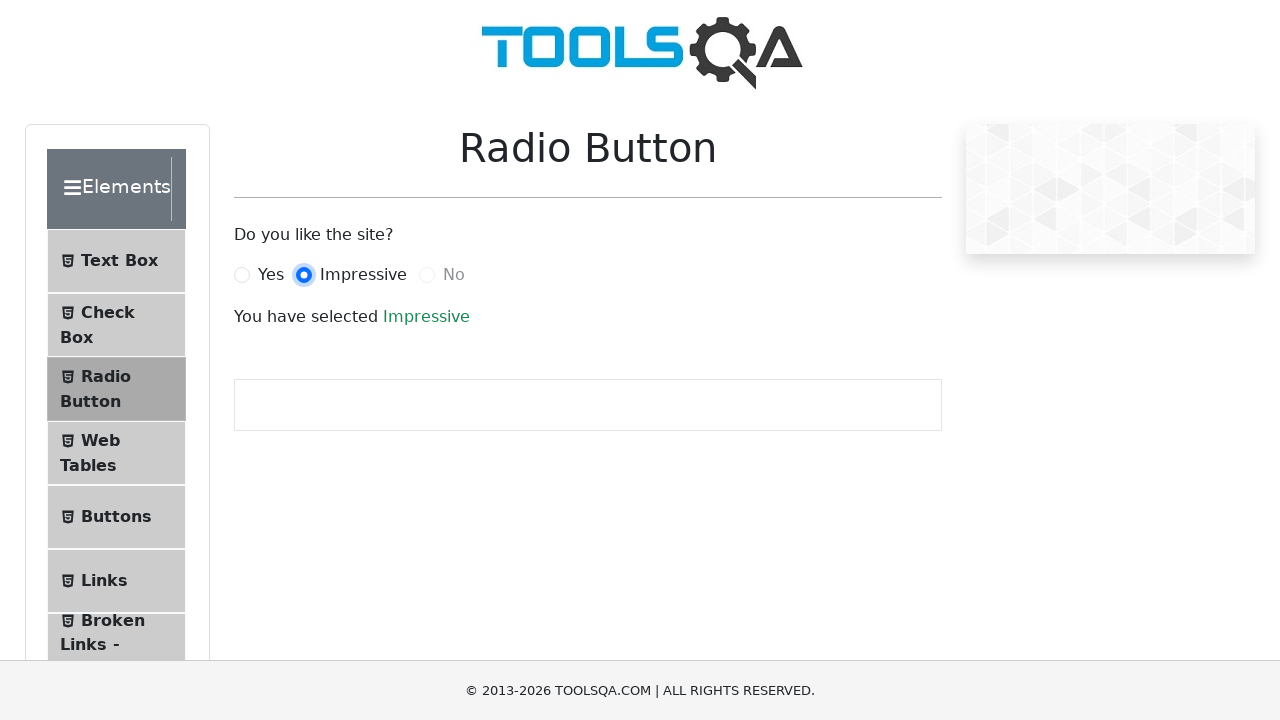

Verified 'Impressive' radio button is enabled
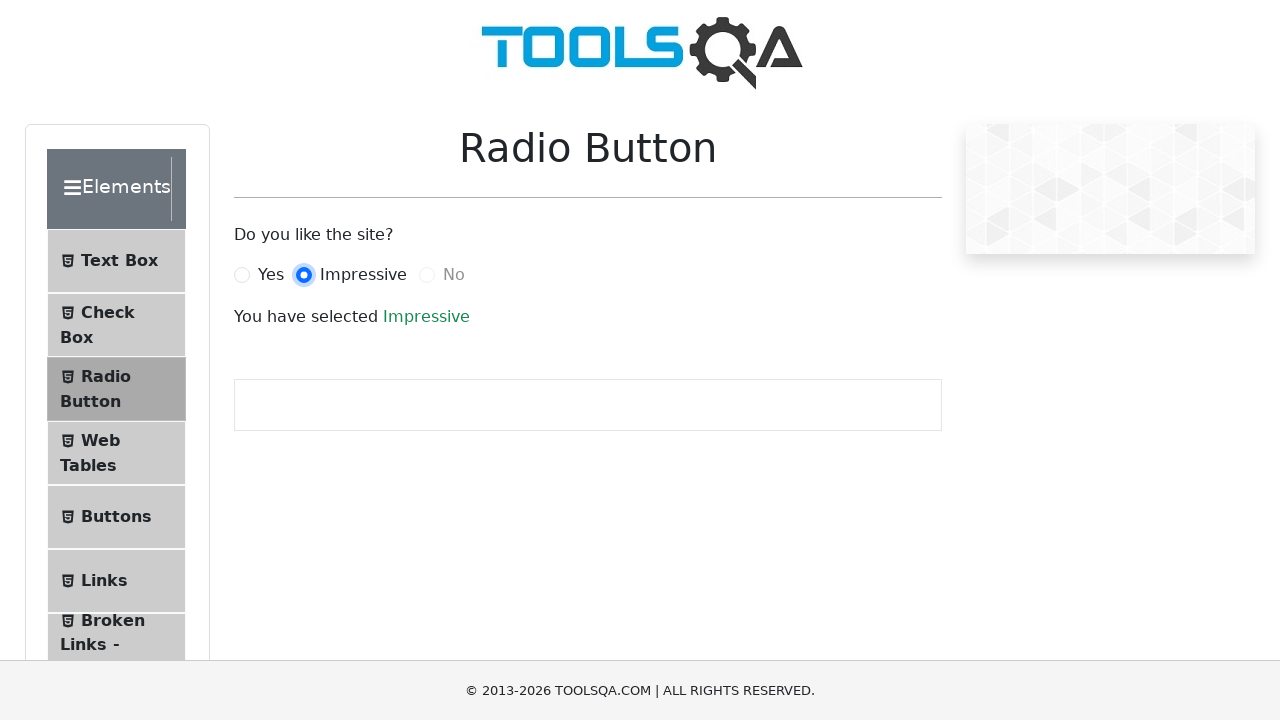

Verified 'No' radio button is disabled
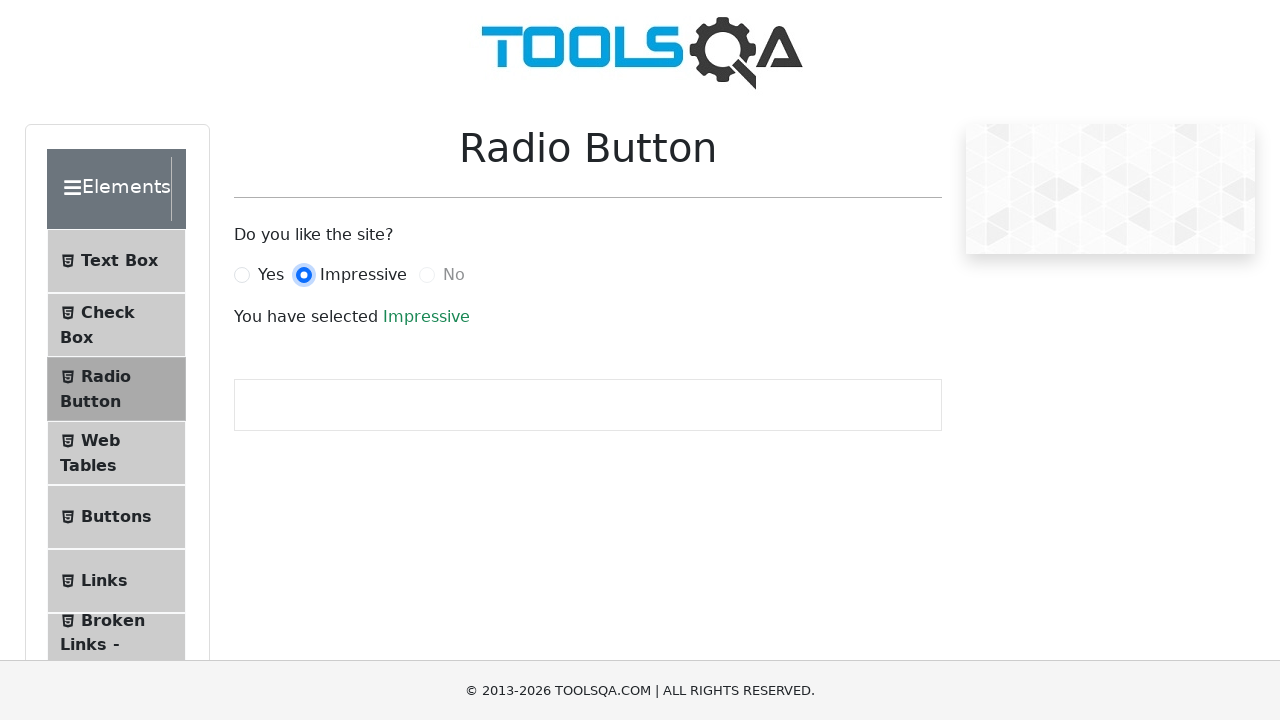

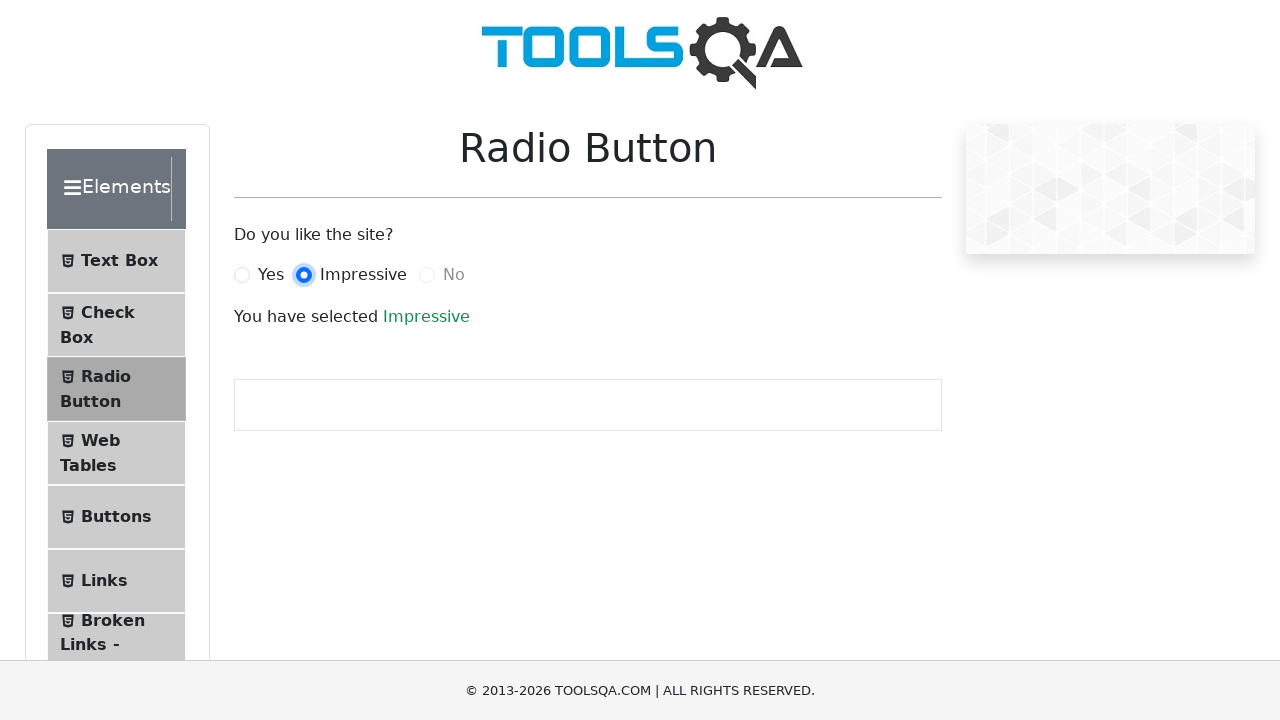